Tests that the login form shows credential mismatch error when invalid username and password are entered

Starting URL: https://www.saucedemo.com/

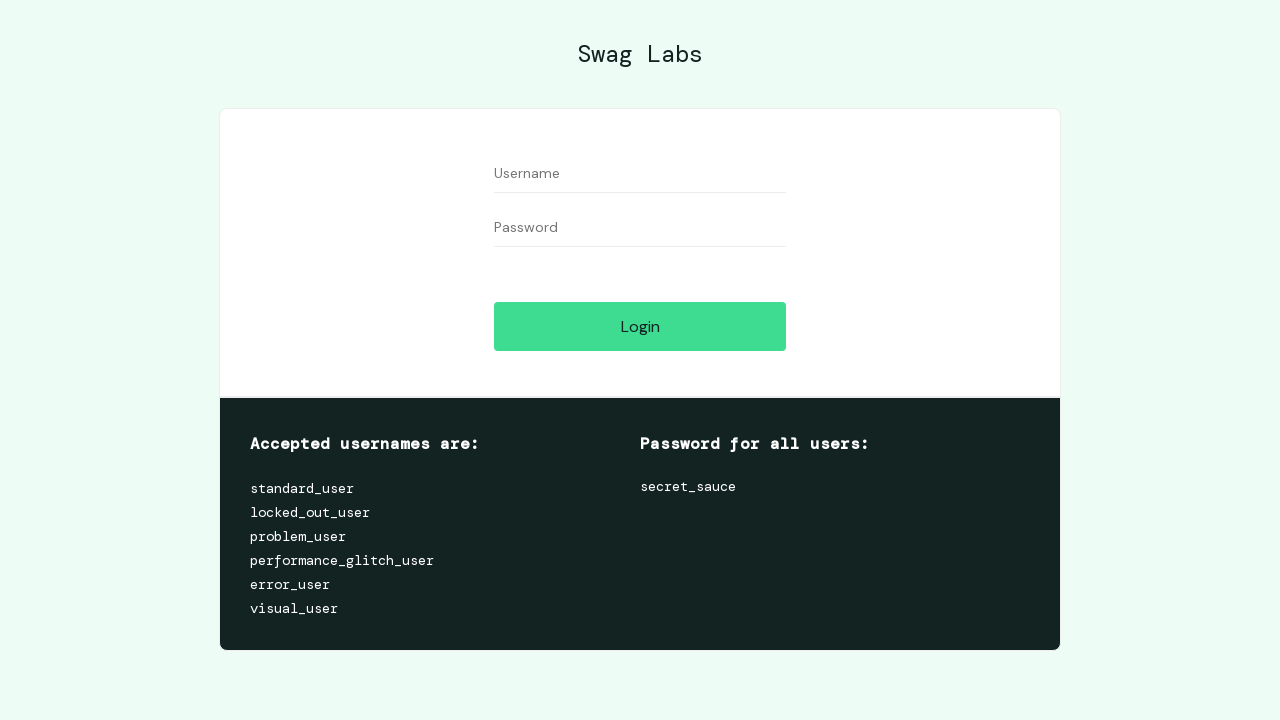

Clicked on username field at (640, 174) on #user-name
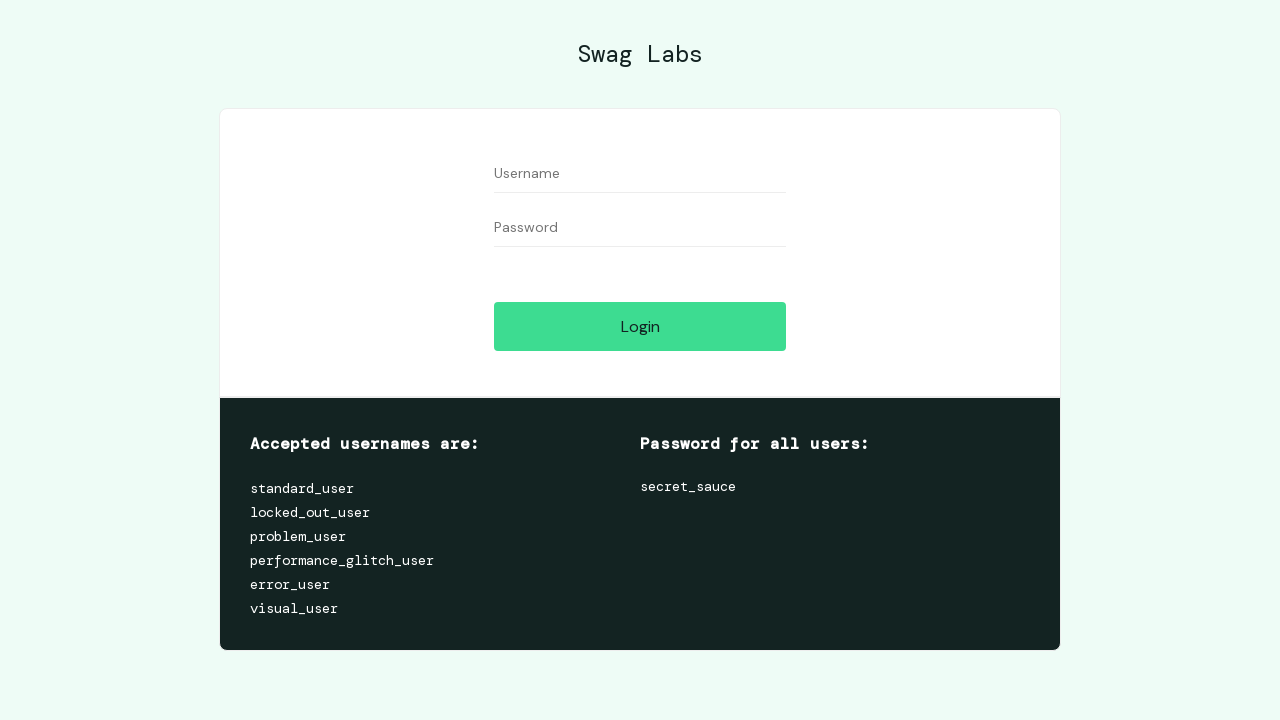

Filled username field with invalid username 'invaliduser456' on #user-name
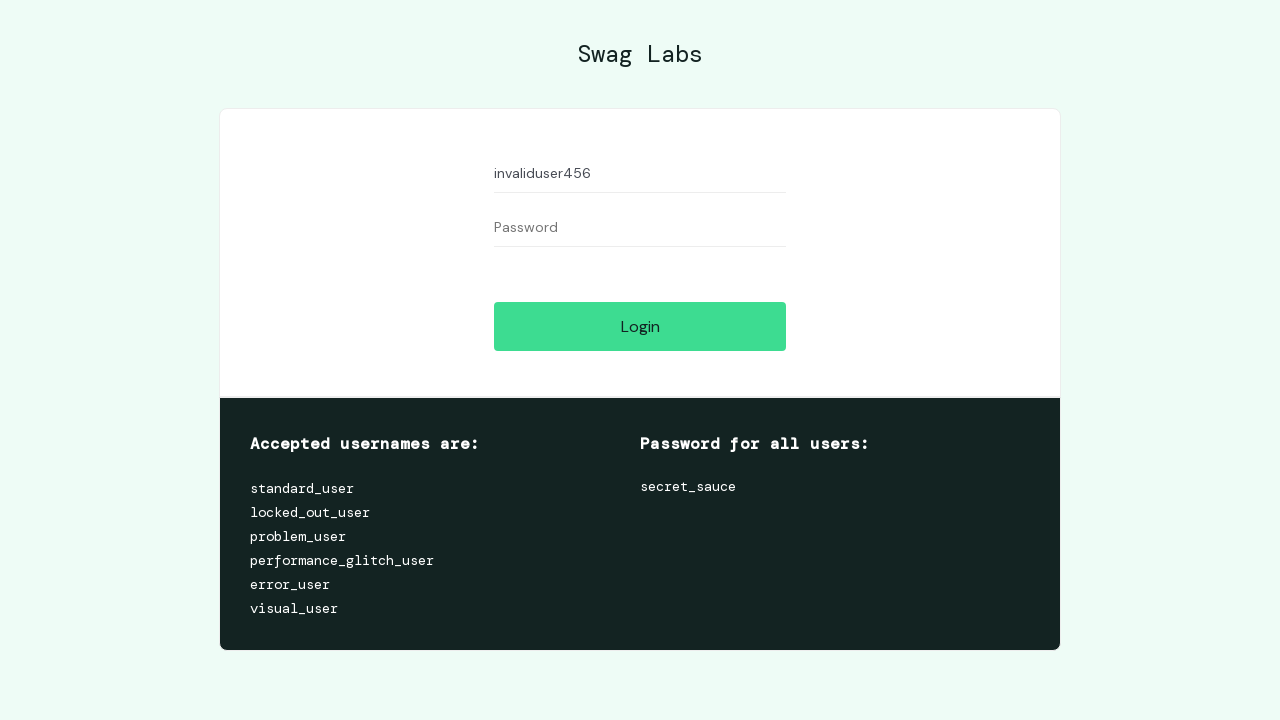

Clicked on password field at (640, 228) on #password
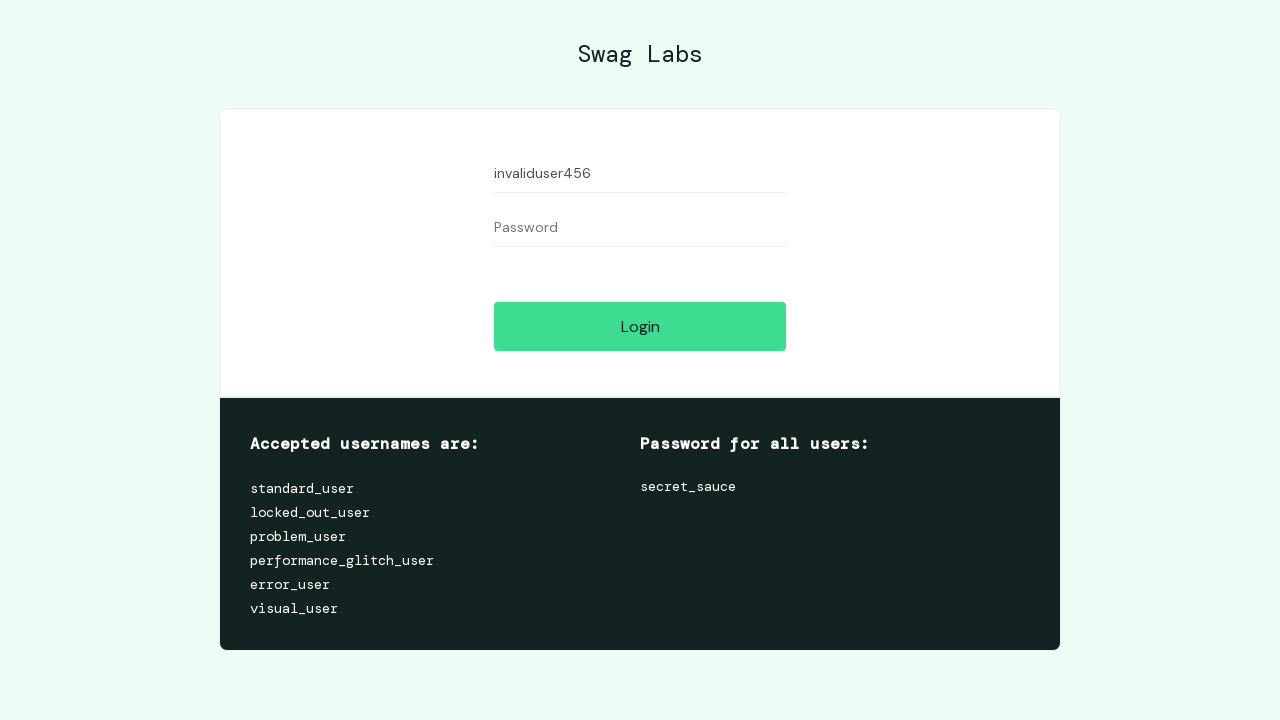

Filled password field with invalid password 'wrongpassword789' on #password
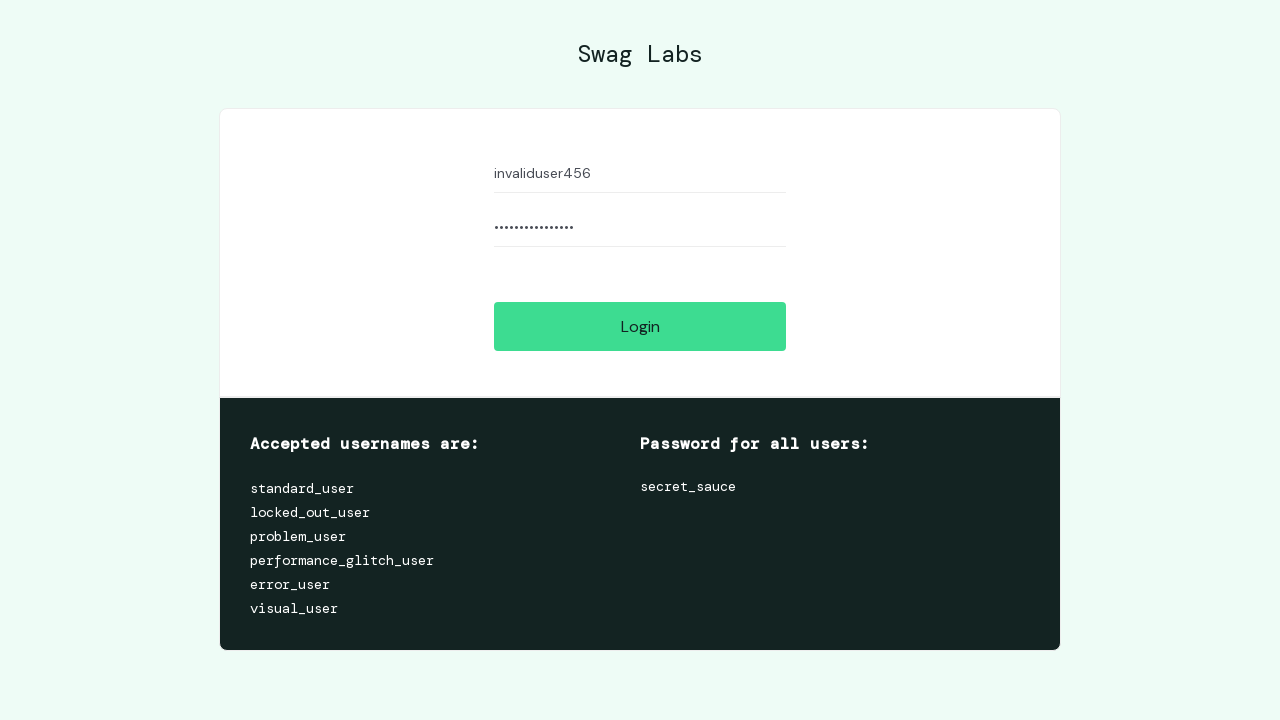

Clicked login button to submit invalid credentials at (640, 326) on #login-button
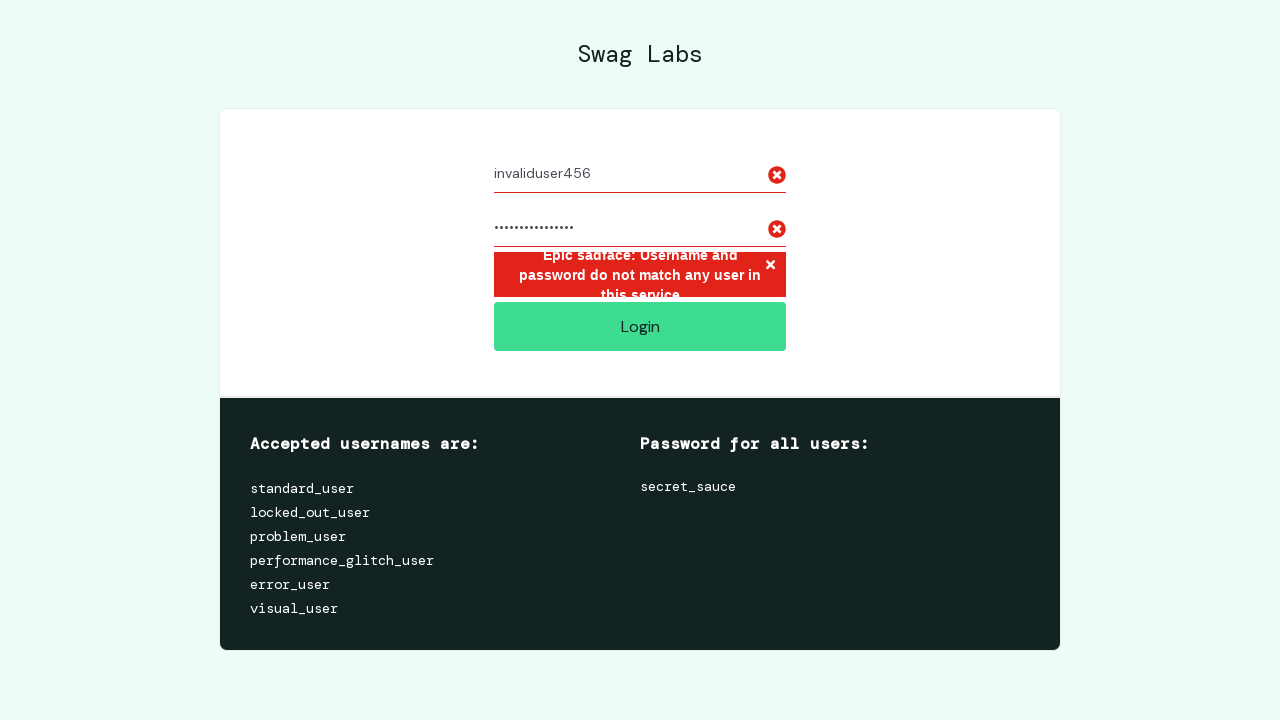

Credential mismatch error message appeared
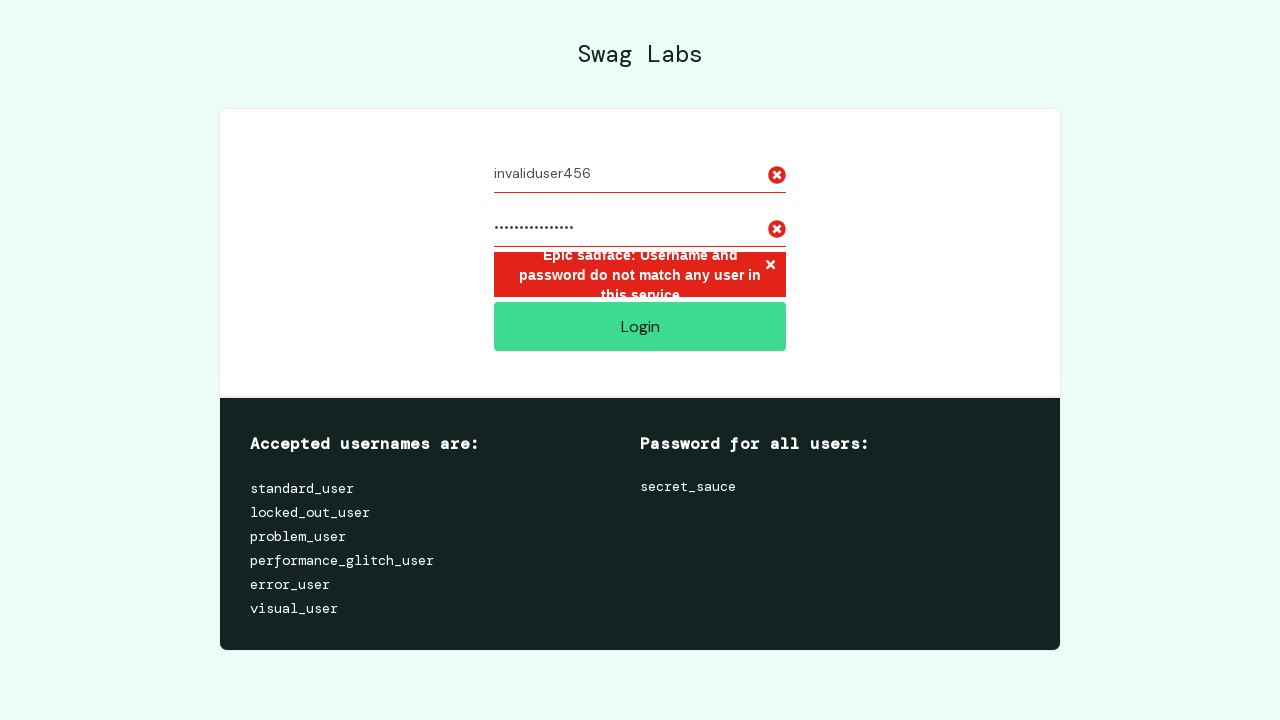

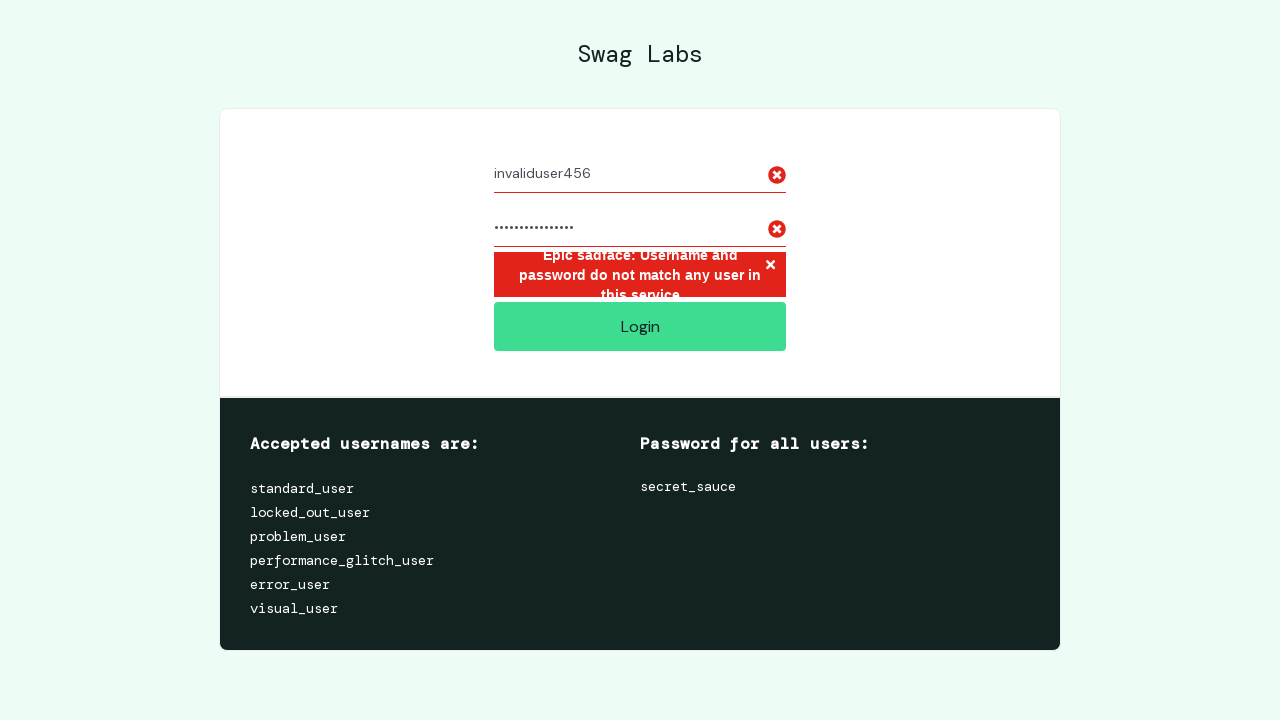